Tests the JPX stock search functionality by selecting display options from a dropdown, checking the "Growth" market filter checkbox, performing a search, and navigating through paginated results.

Starting URL: https://www2.jpx.co.jp/tseHpFront/JJK010010Action.do?Show=Show

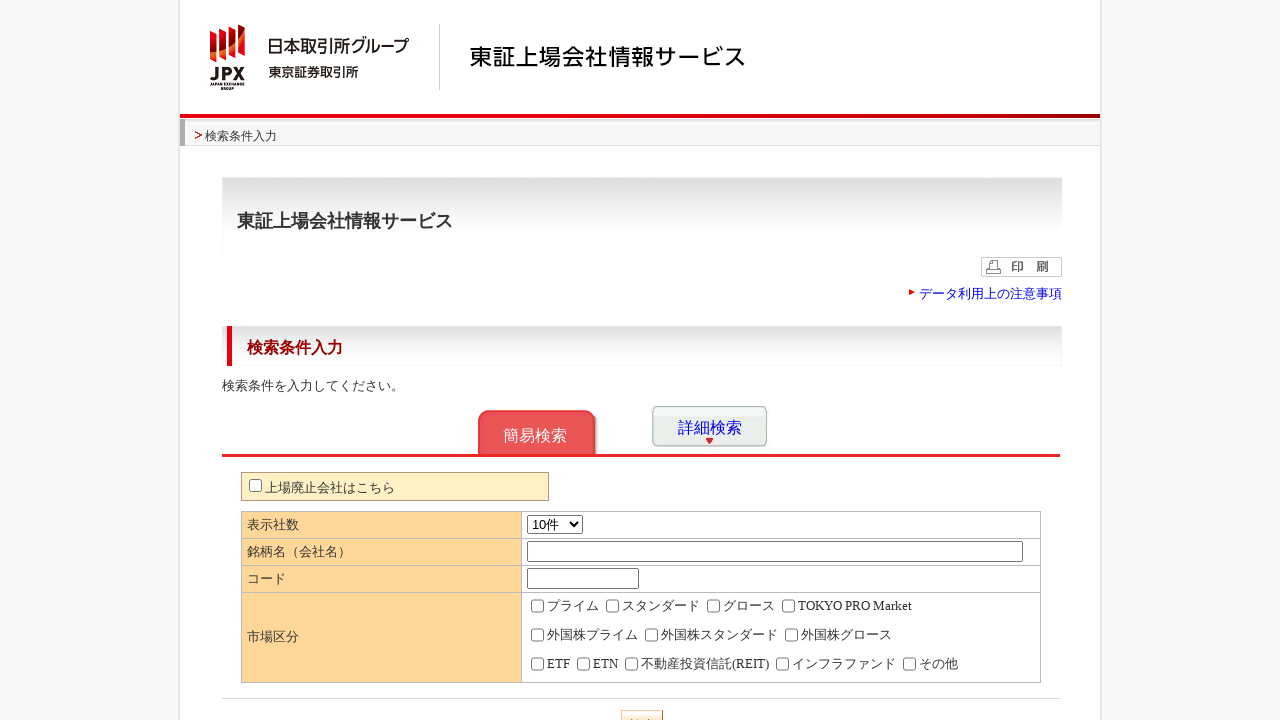

Waited for page to fully load
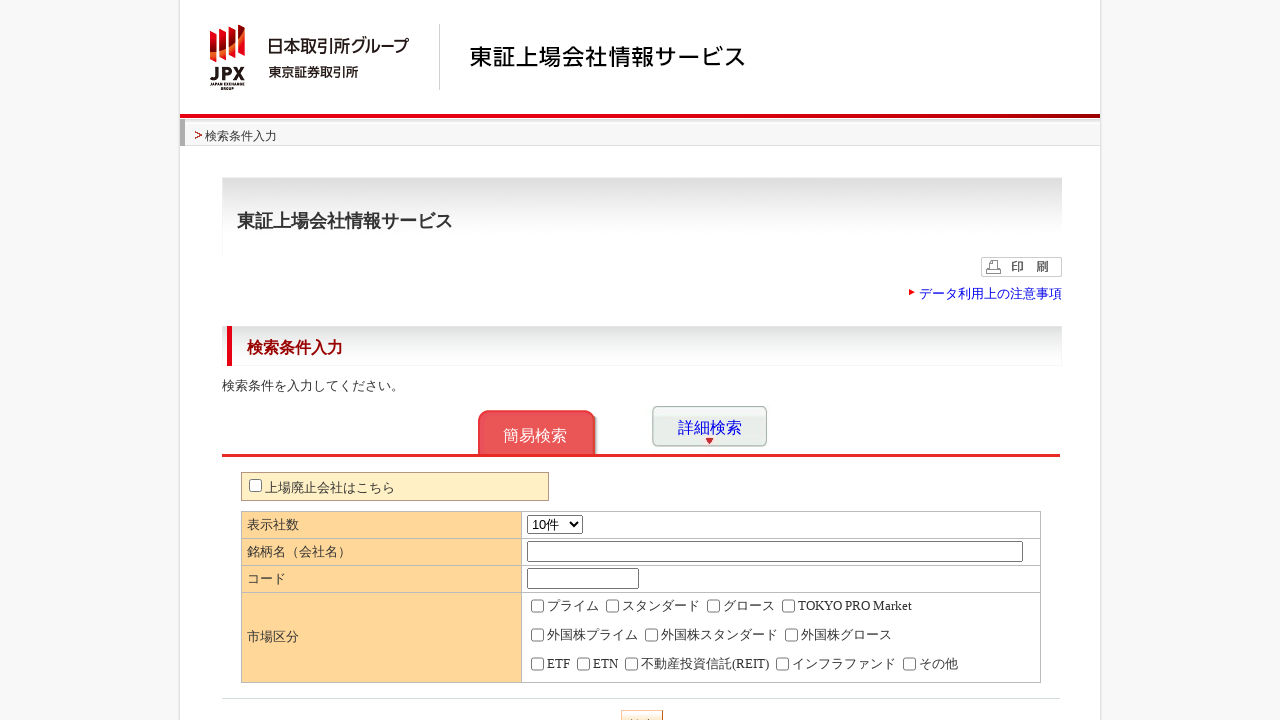

Selected '200' items per page from dropdown on internal:role=combobox
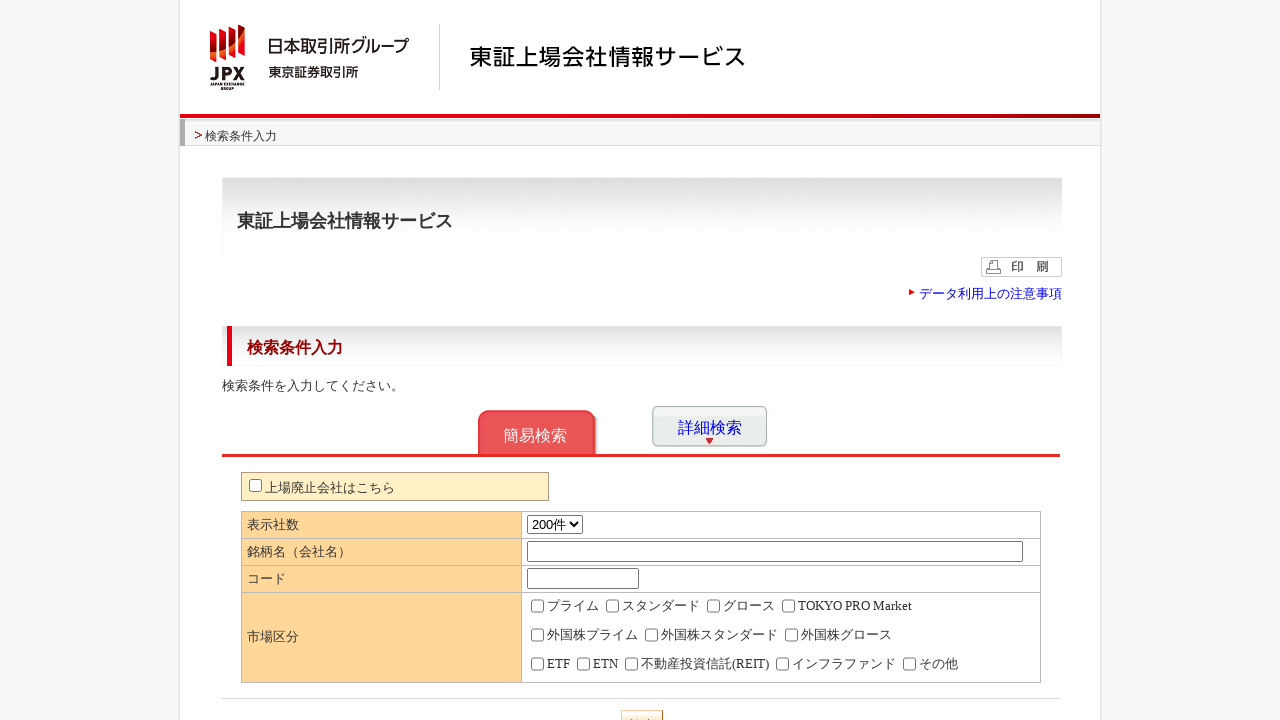

Checked 'Growth' market filter checkbox at (713, 606) on internal:label="\u30b0\u30ed\u30fc\u30b9"s
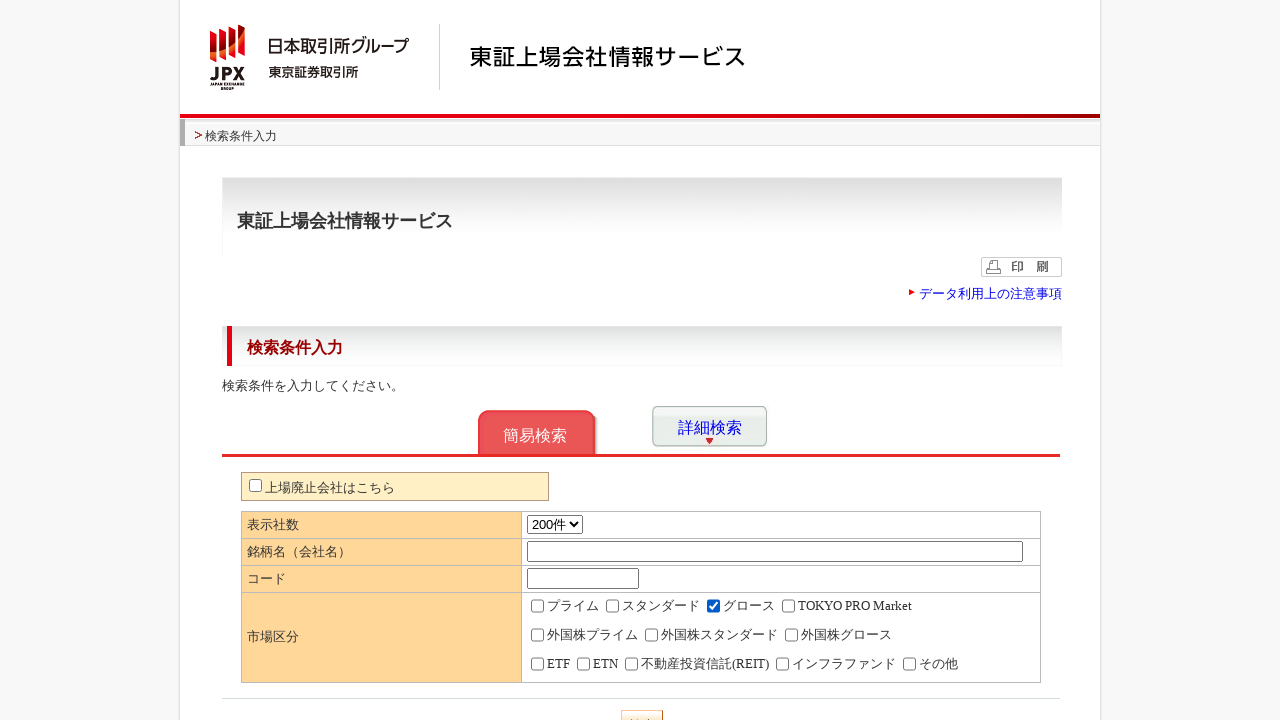

Clicked search button to perform search at (642, 706) on .activeButton
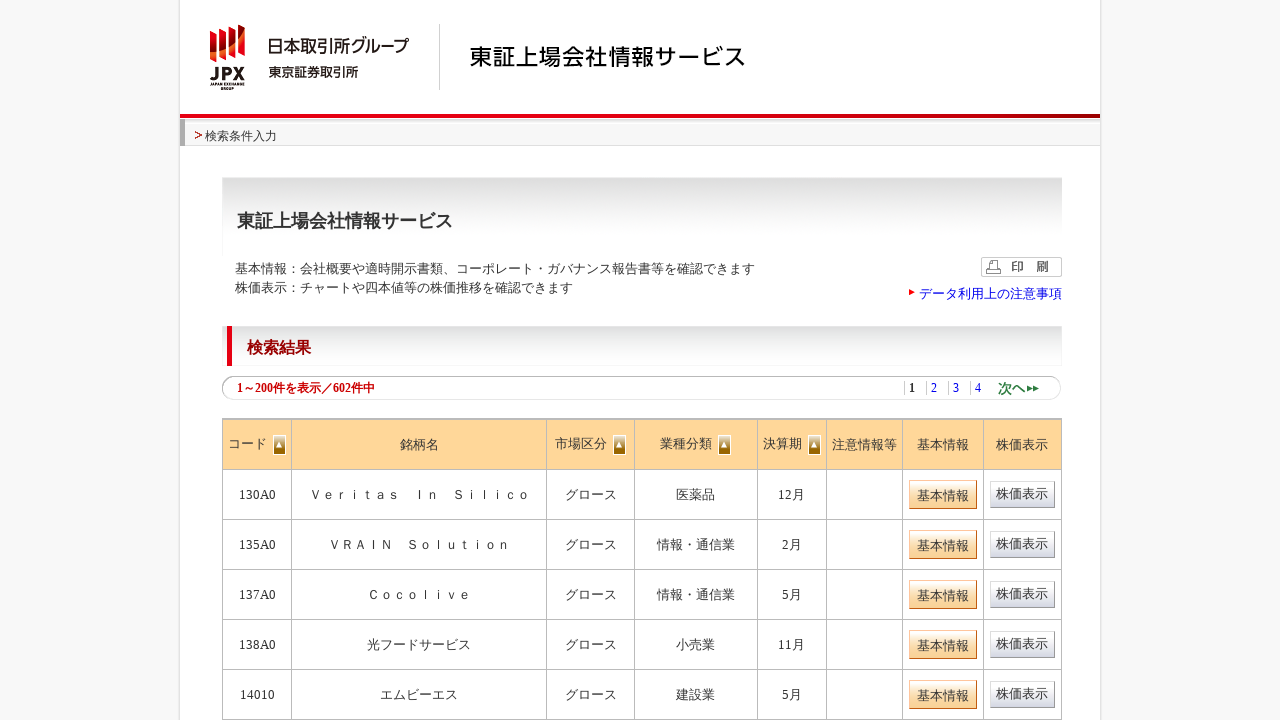

Search results DOM content loaded
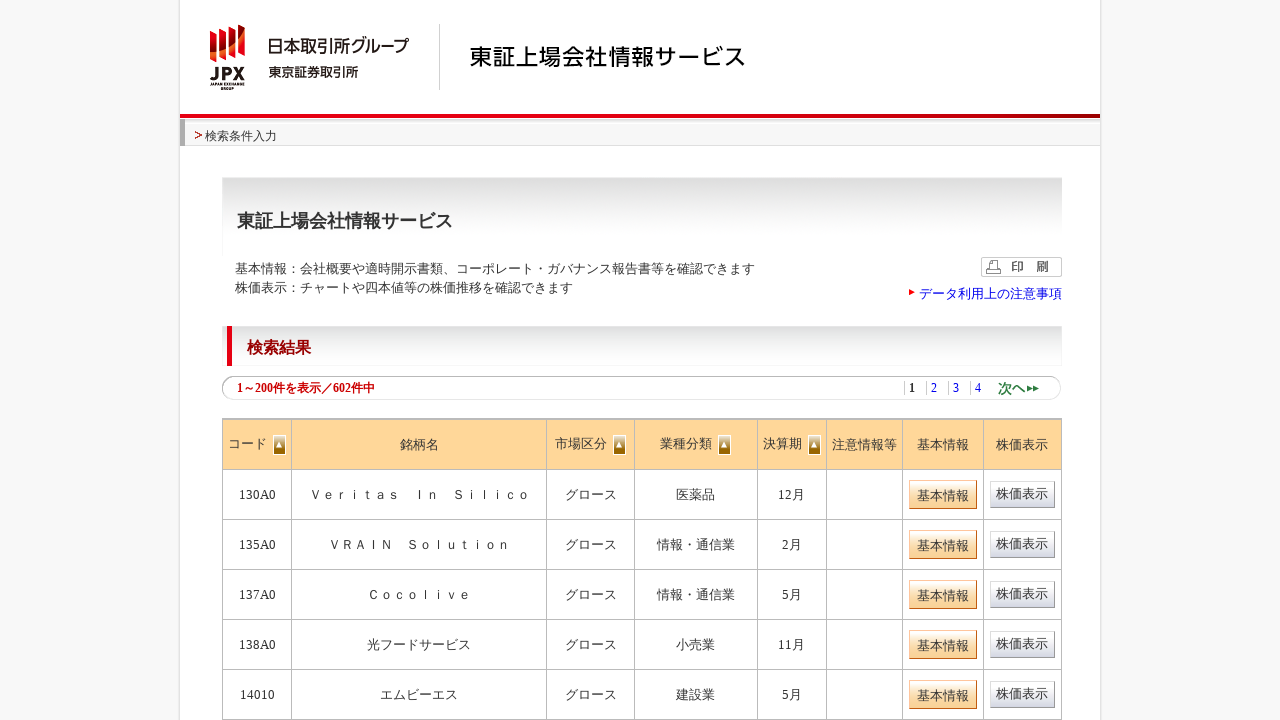

Verified results table is displayed
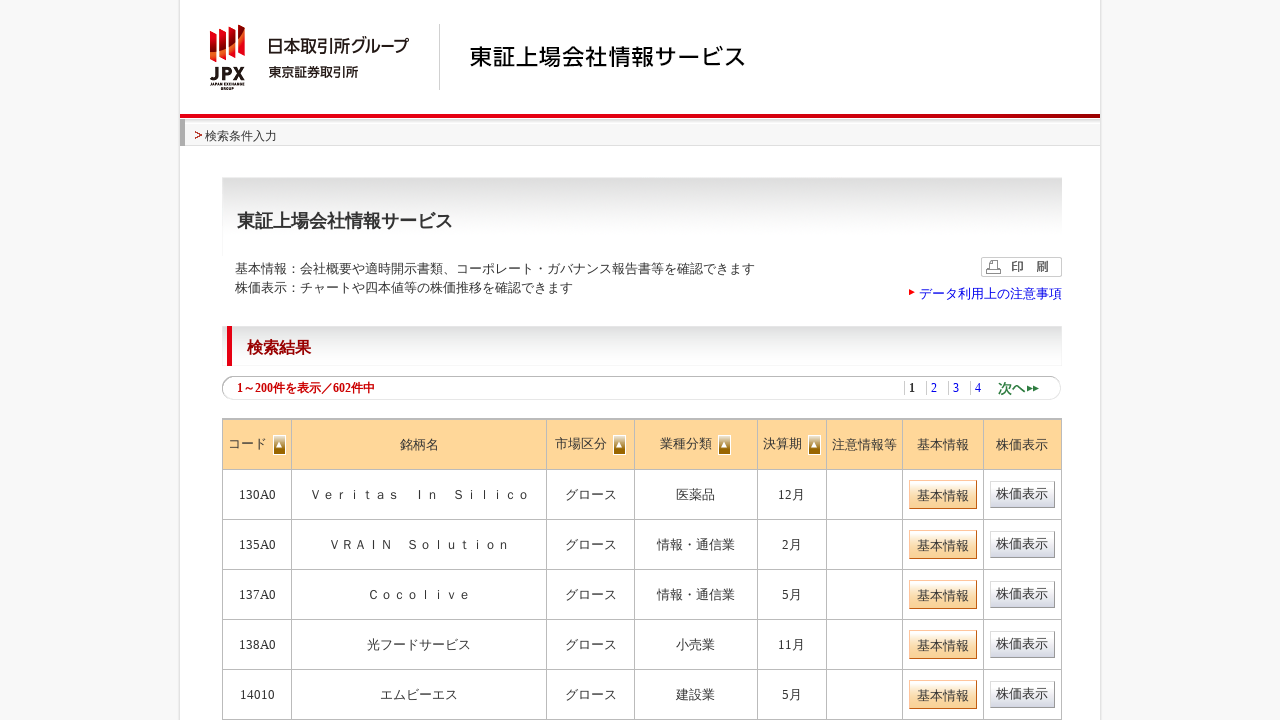

Clicked 'Next' link to navigate to next page of results at (1024, 388) on internal:role=link[name="次へ"i] >> nth=0
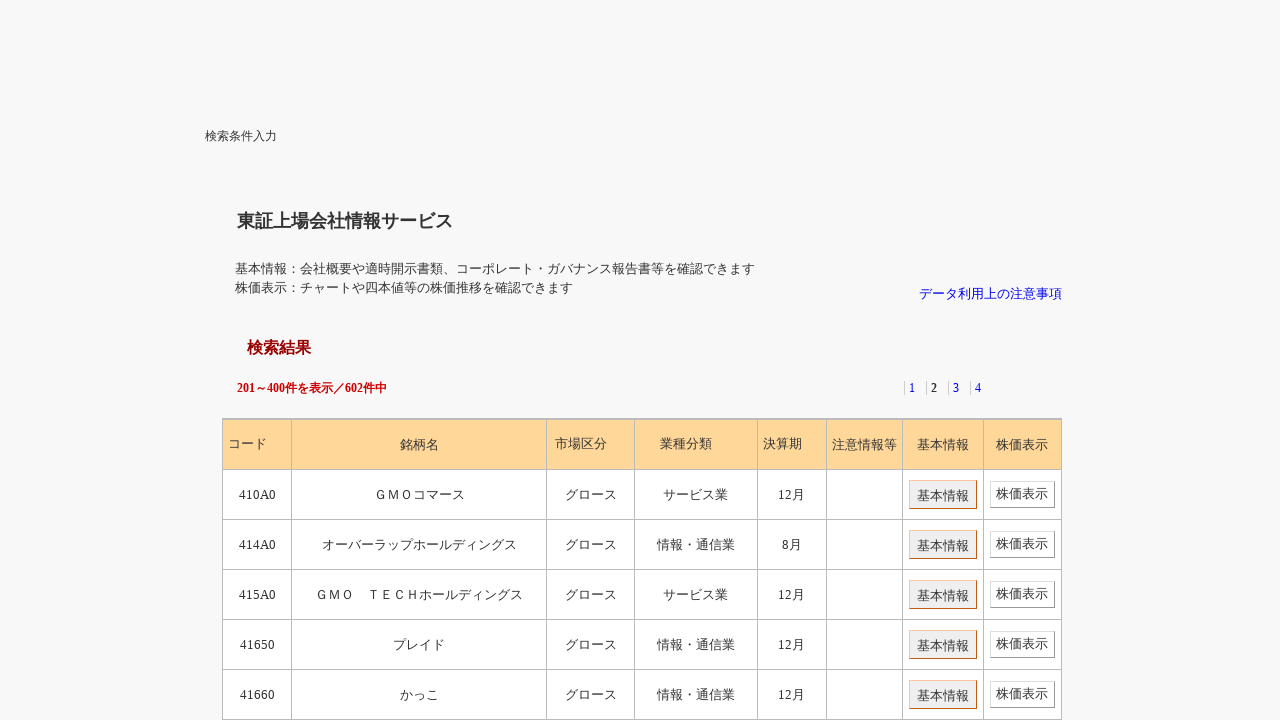

Waited for page load after pagination
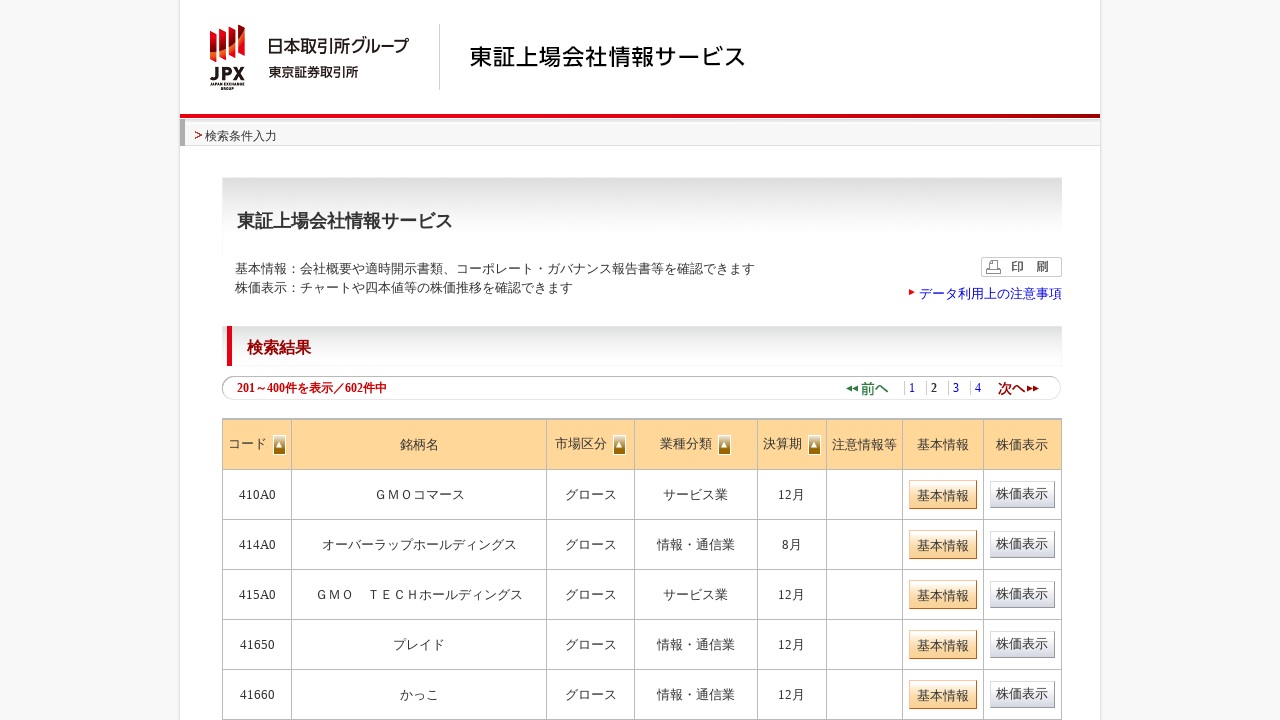

Verified results table is still displayed after pagination
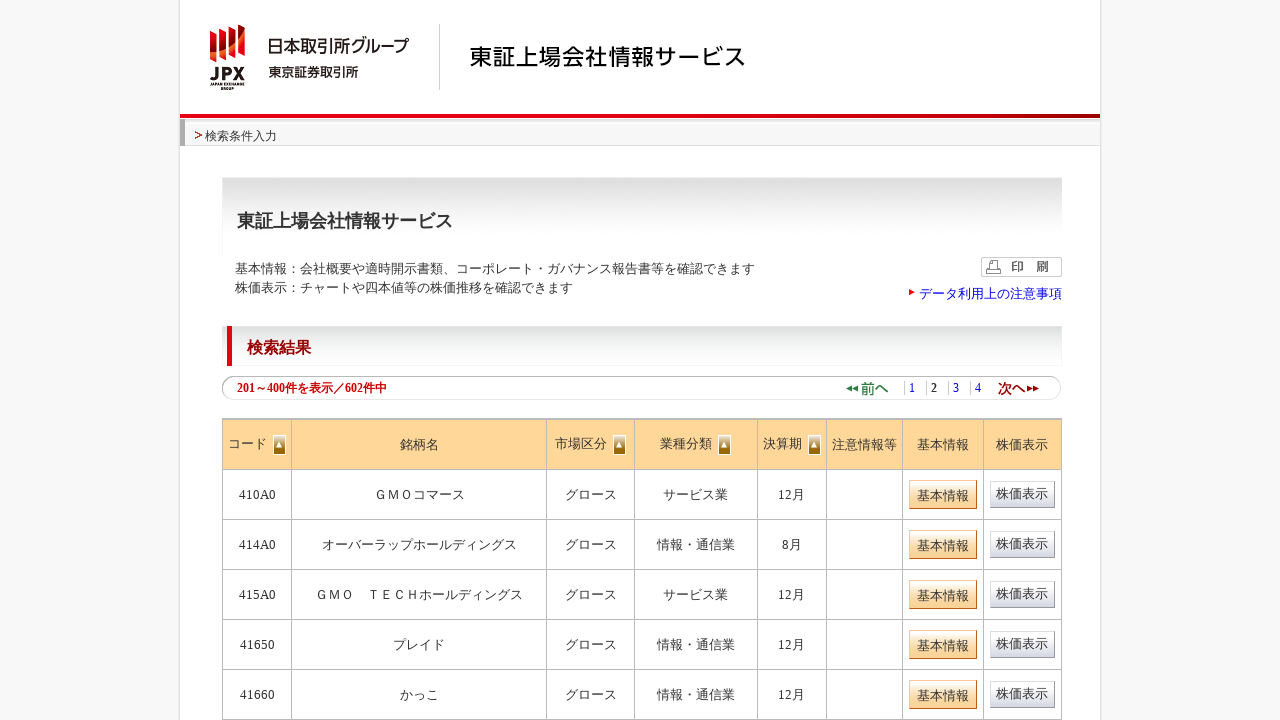

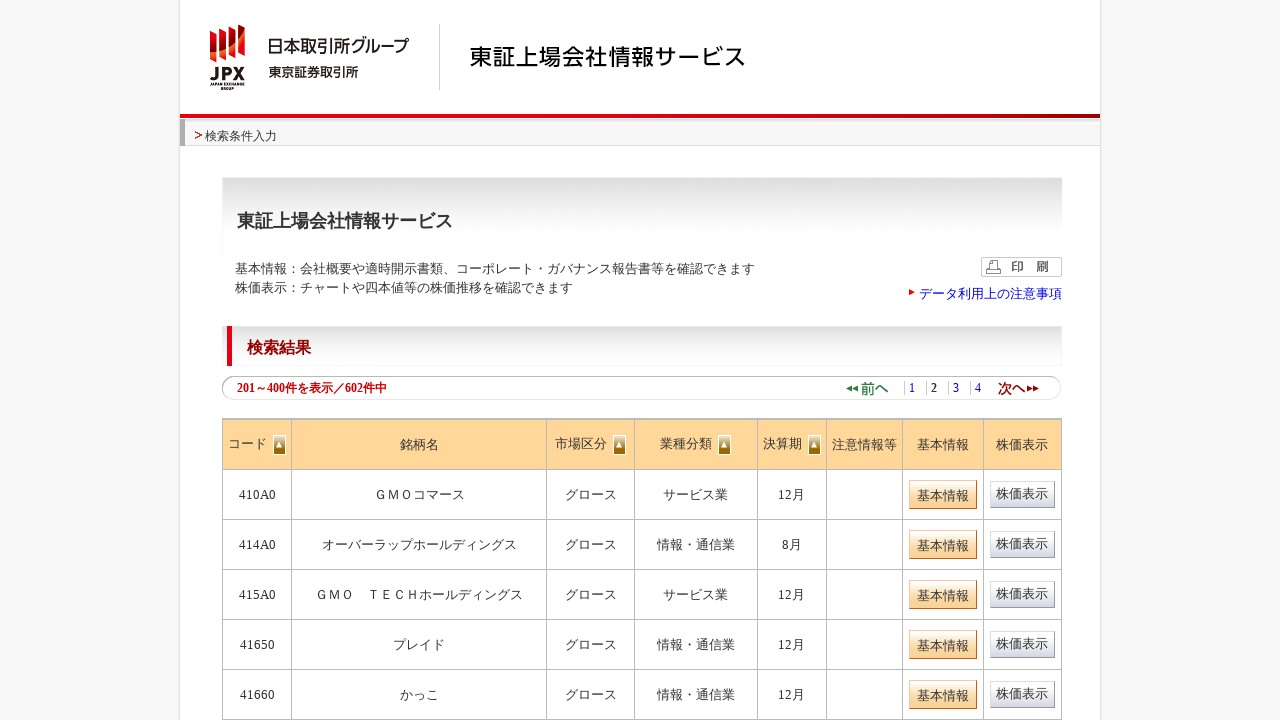